Tests slider functionality by dragging the slider element to change its value

Starting URL: https://www.tutorialspoint.com/selenium/practice/accordion.php

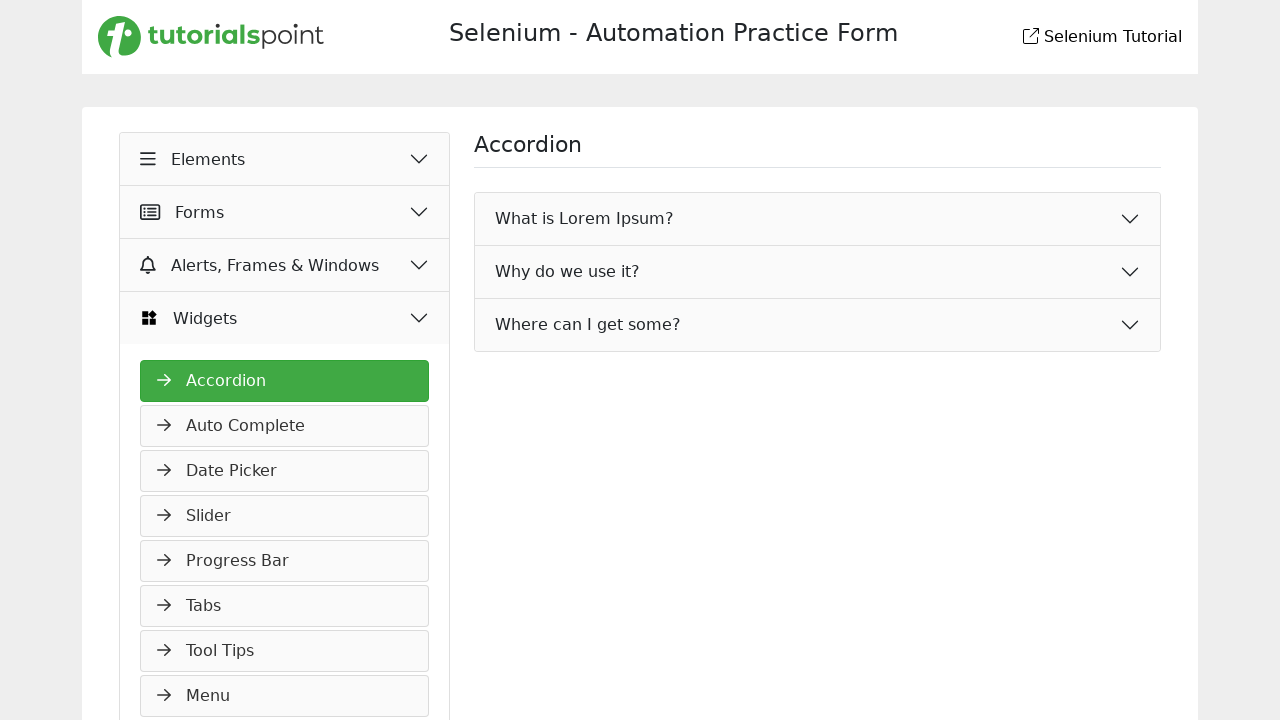

Clicked on Slider navigation link at (285, 516) on xpath=//a[normalize-space()='Slider']
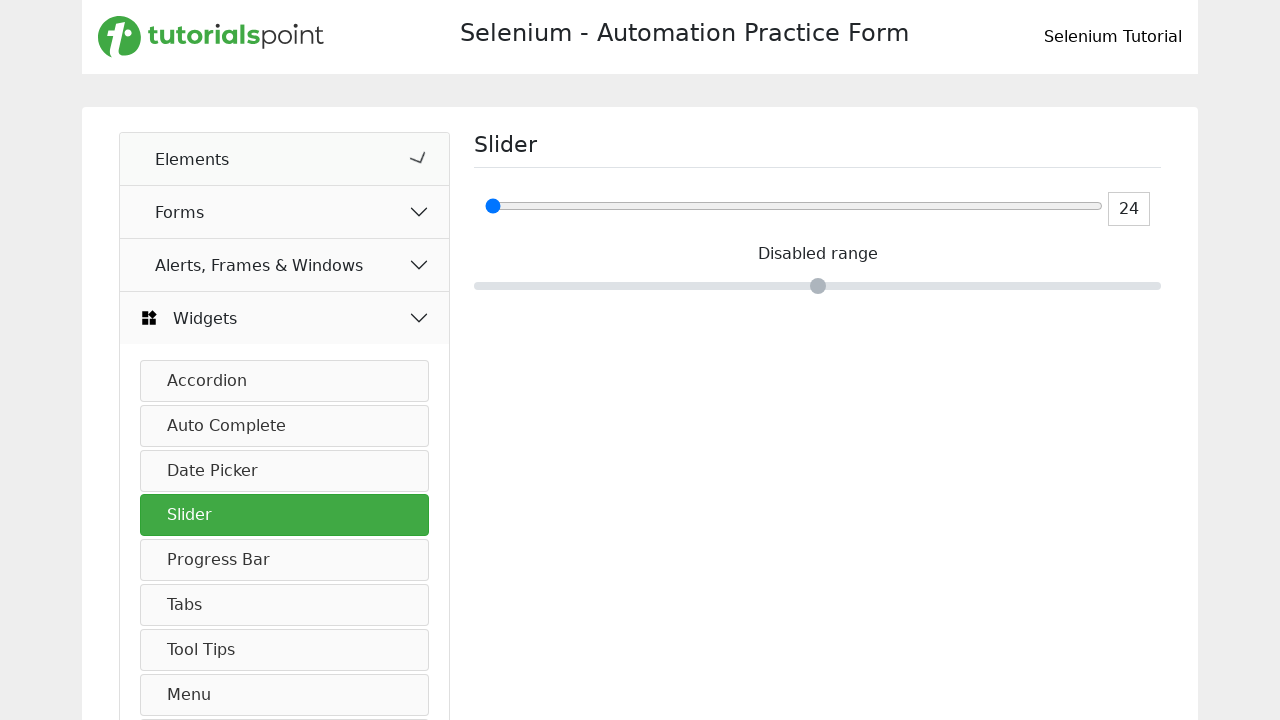

Located slider element with ID 'ageInputId'
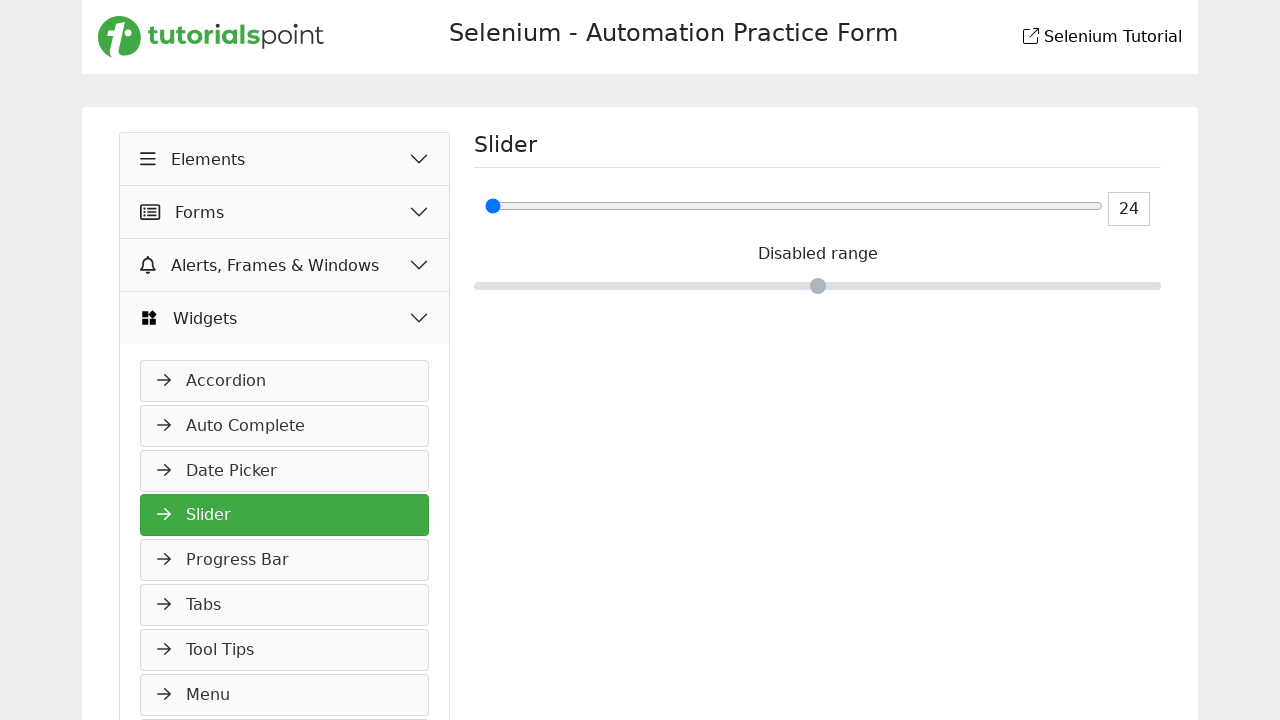

Retrieved bounding box coordinates of slider
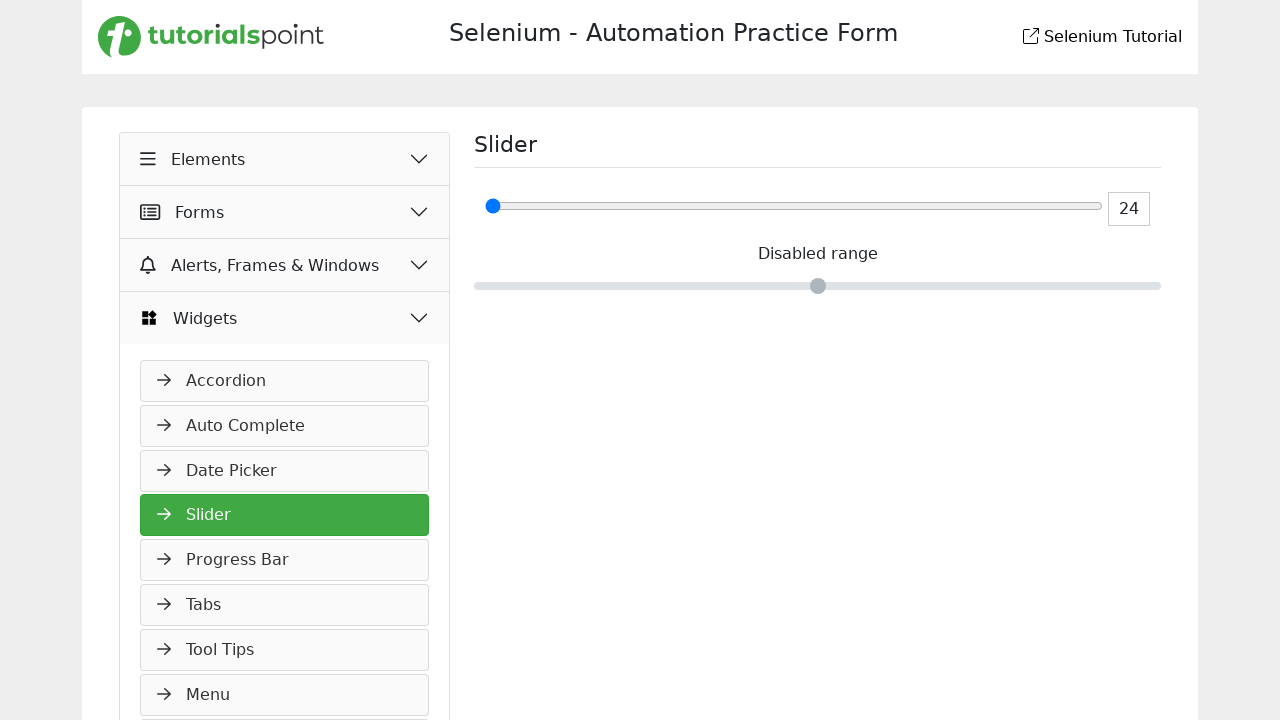

Moved mouse to center of slider element at (794, 206)
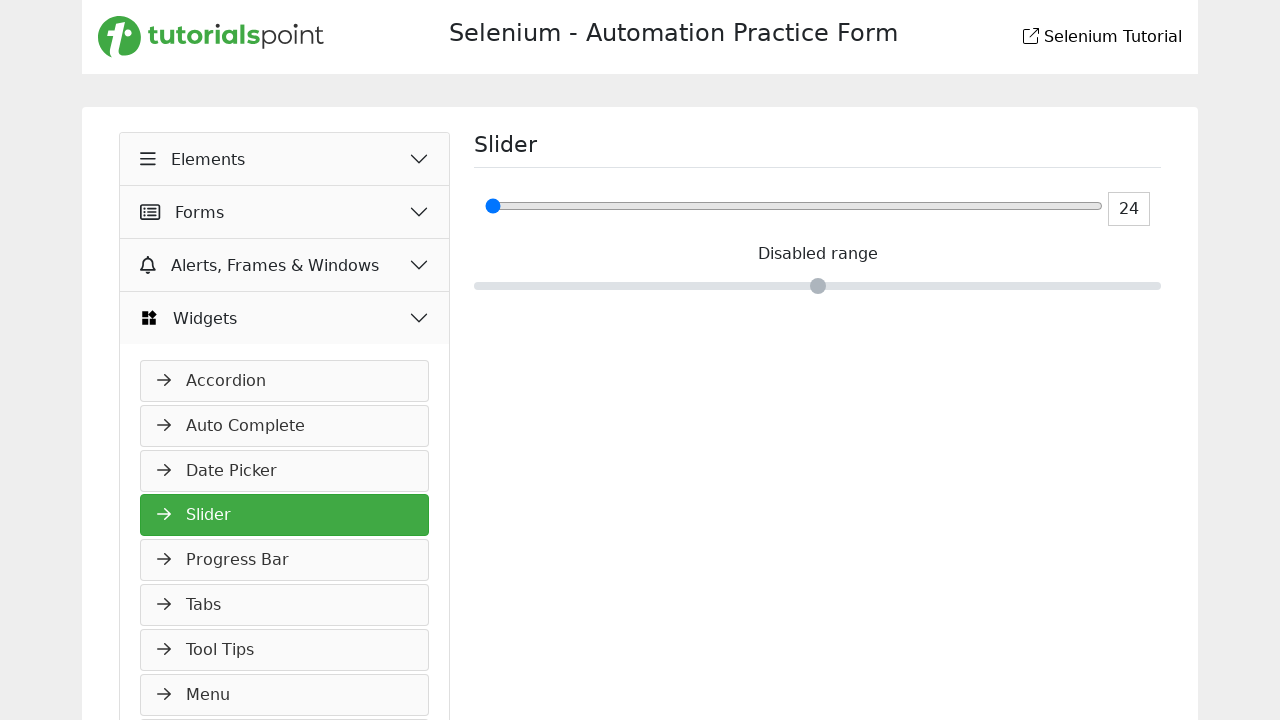

Pressed down mouse button on slider at (794, 206)
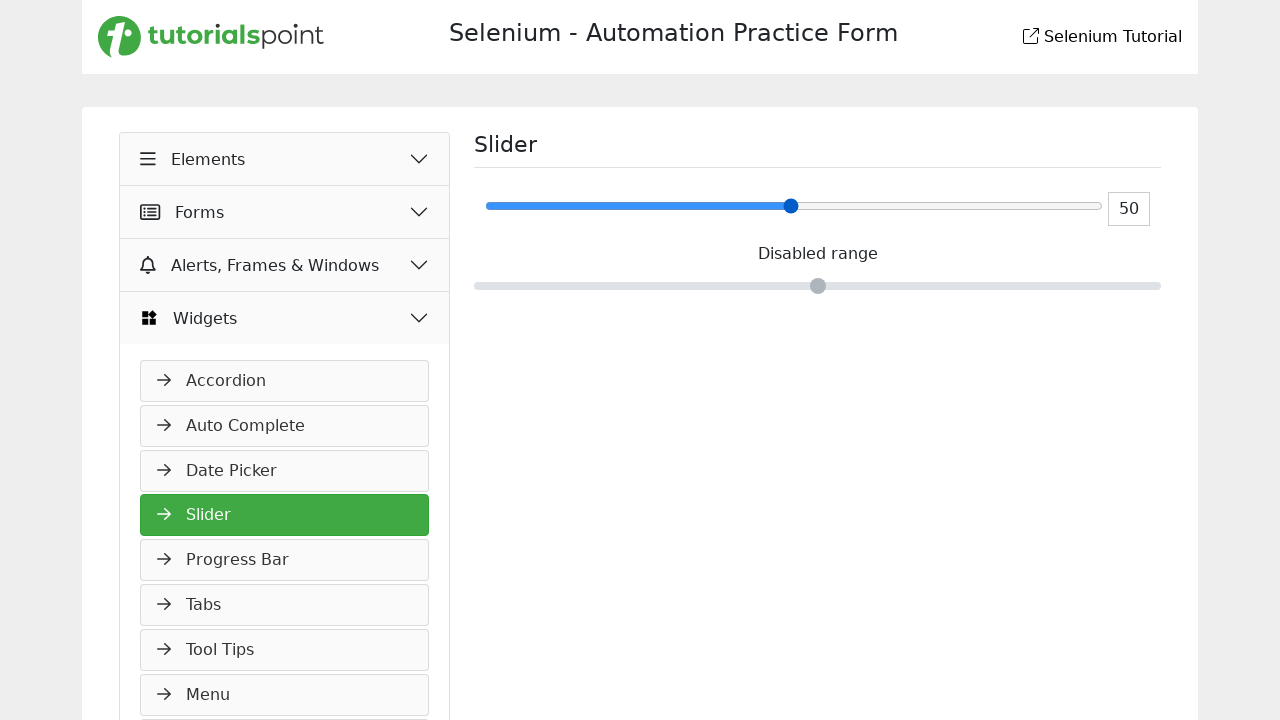

Dragged slider 70 pixels to the right at (864, 206)
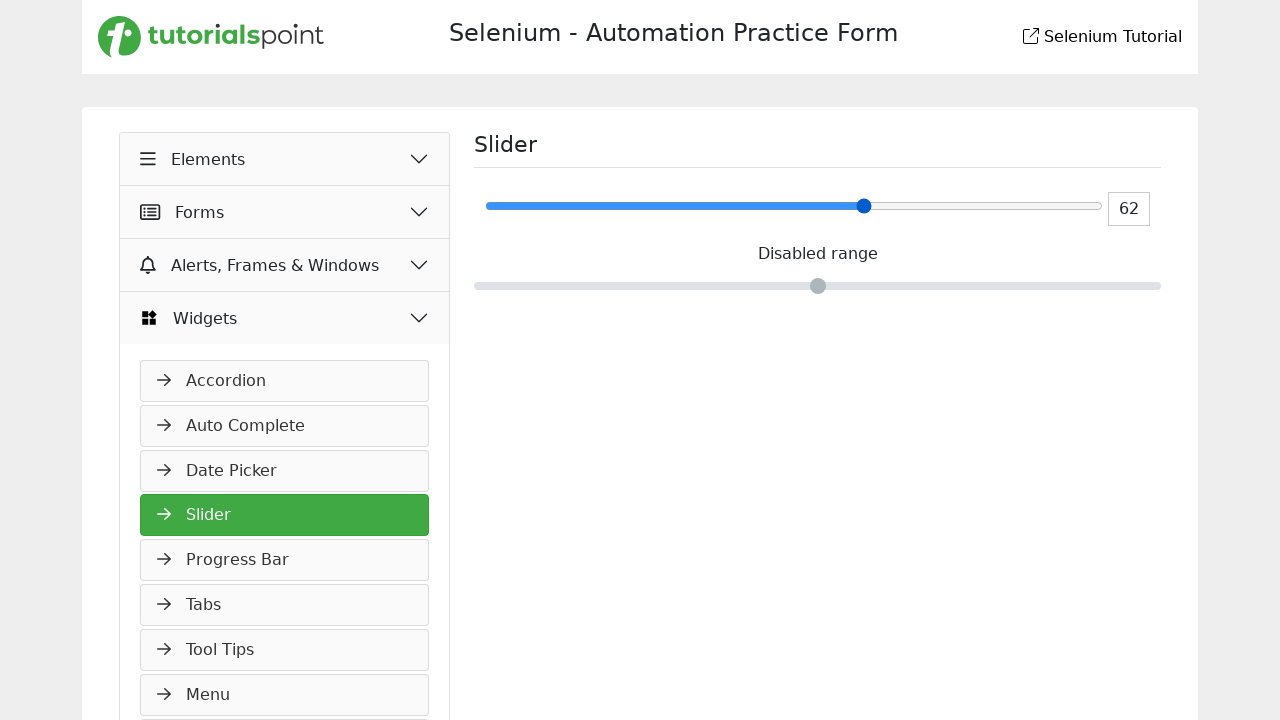

Released mouse button to complete slider drag at (864, 206)
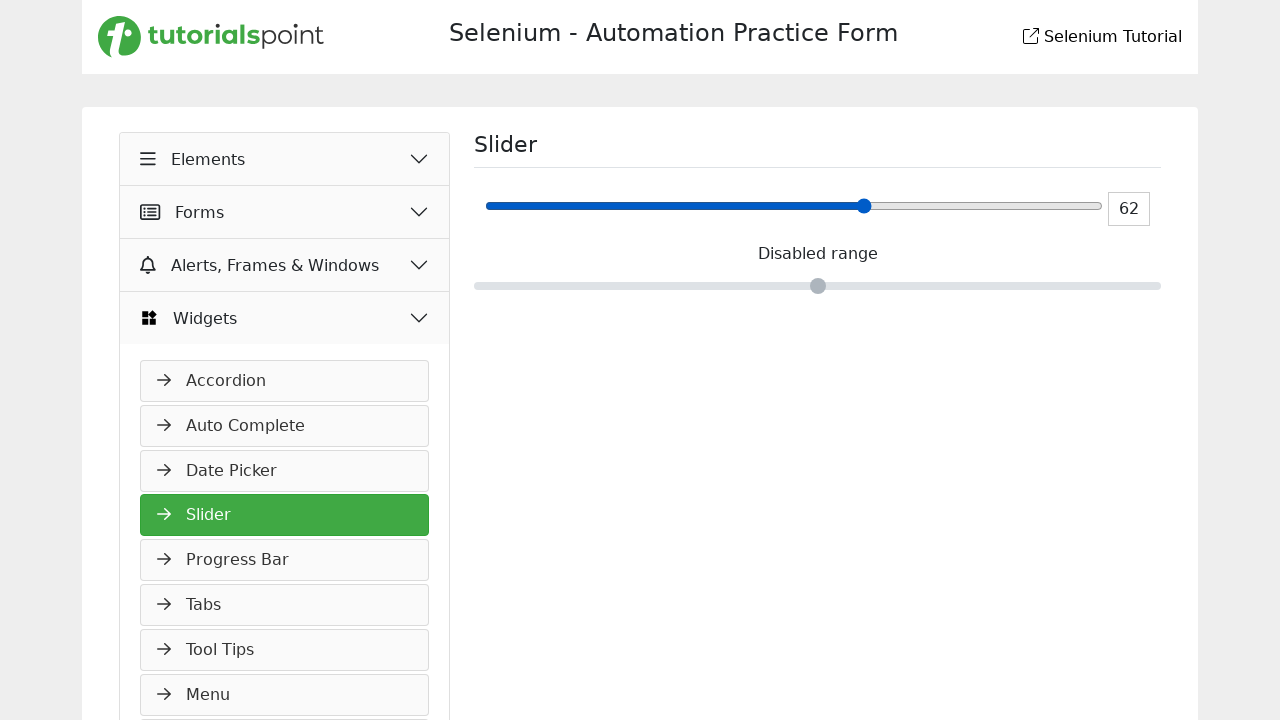

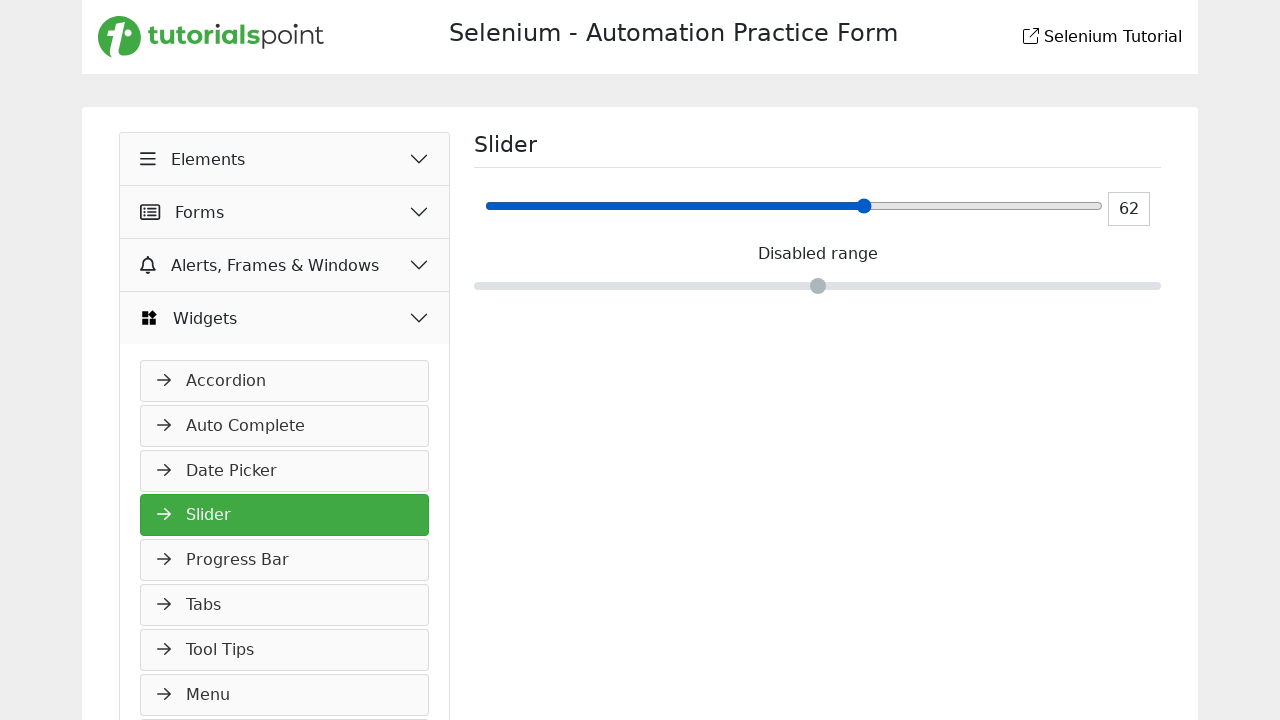